Tests reverting to show all items after filtering - applies Completed filter then switches back to All filter to verify all items are displayed again

Starting URL: https://todomvc.com/examples/react/dist/

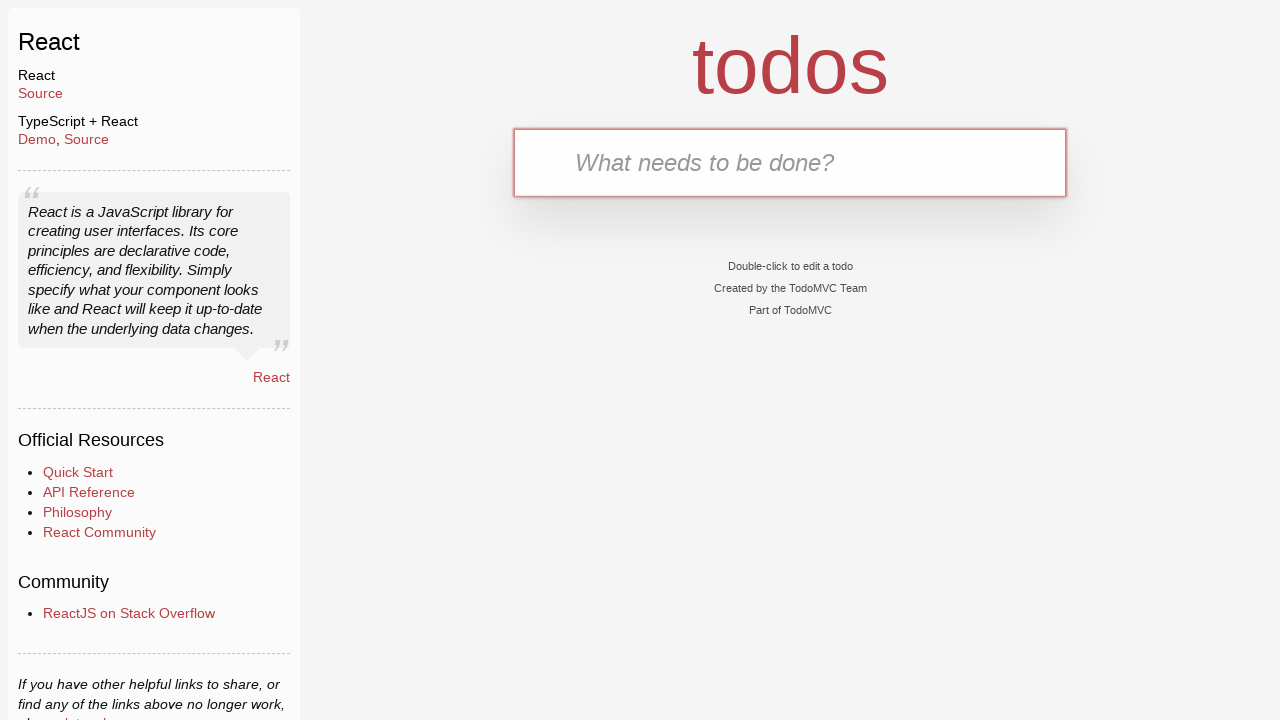

Filled new todo field with 'Feed the cat' on .new-todo
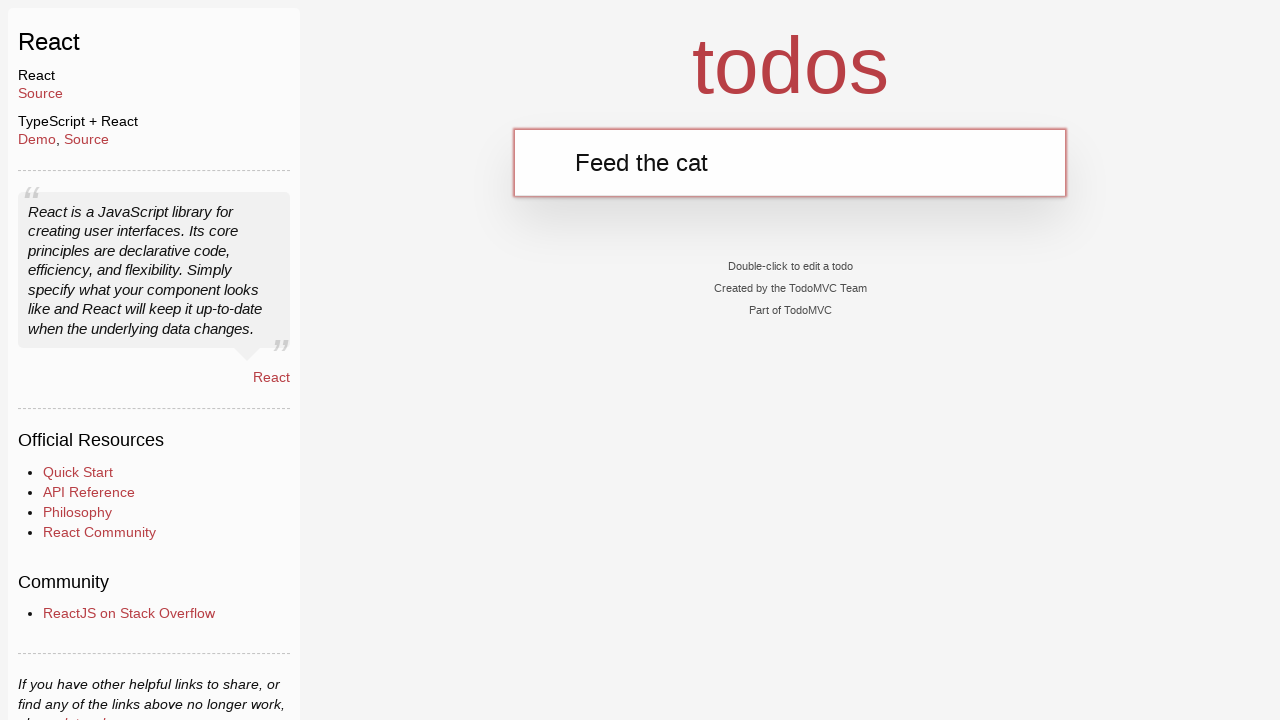

Pressed Enter to add first todo item on .new-todo
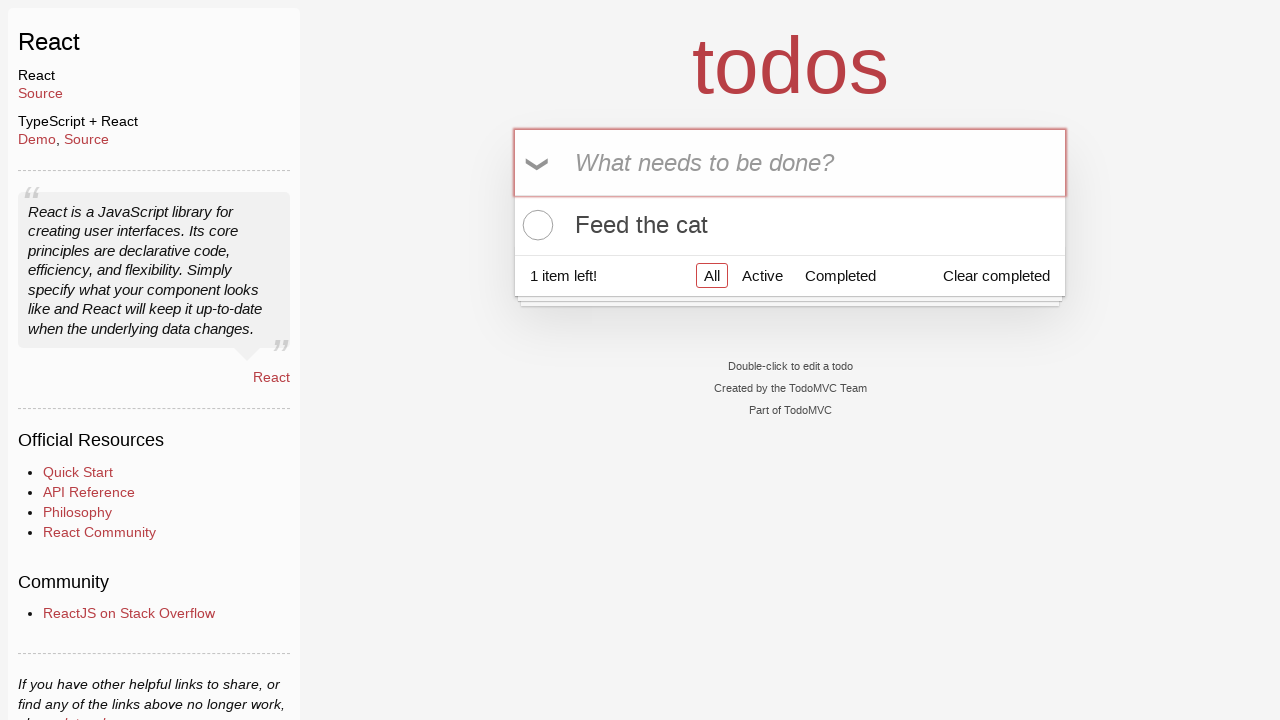

Filled new todo field with 'Walk the dog' on .new-todo
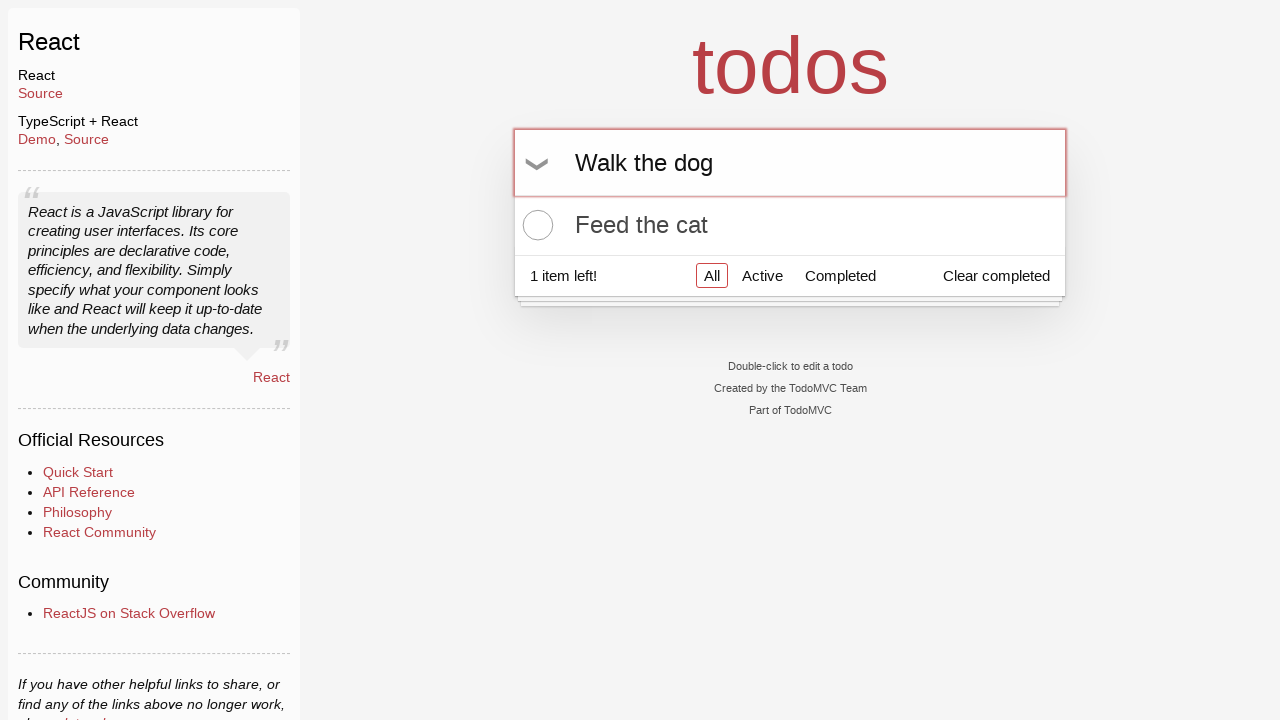

Pressed Enter to add second todo item on .new-todo
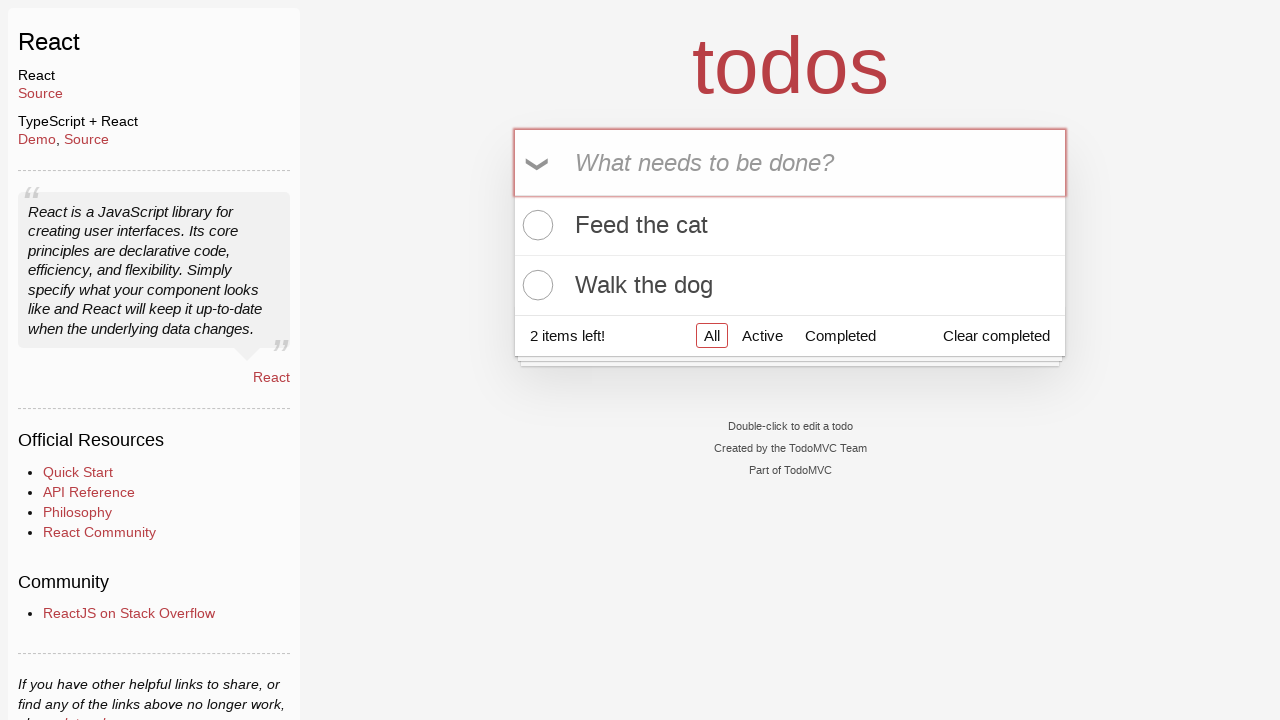

Filled new todo field with 'Buy some milk' on .new-todo
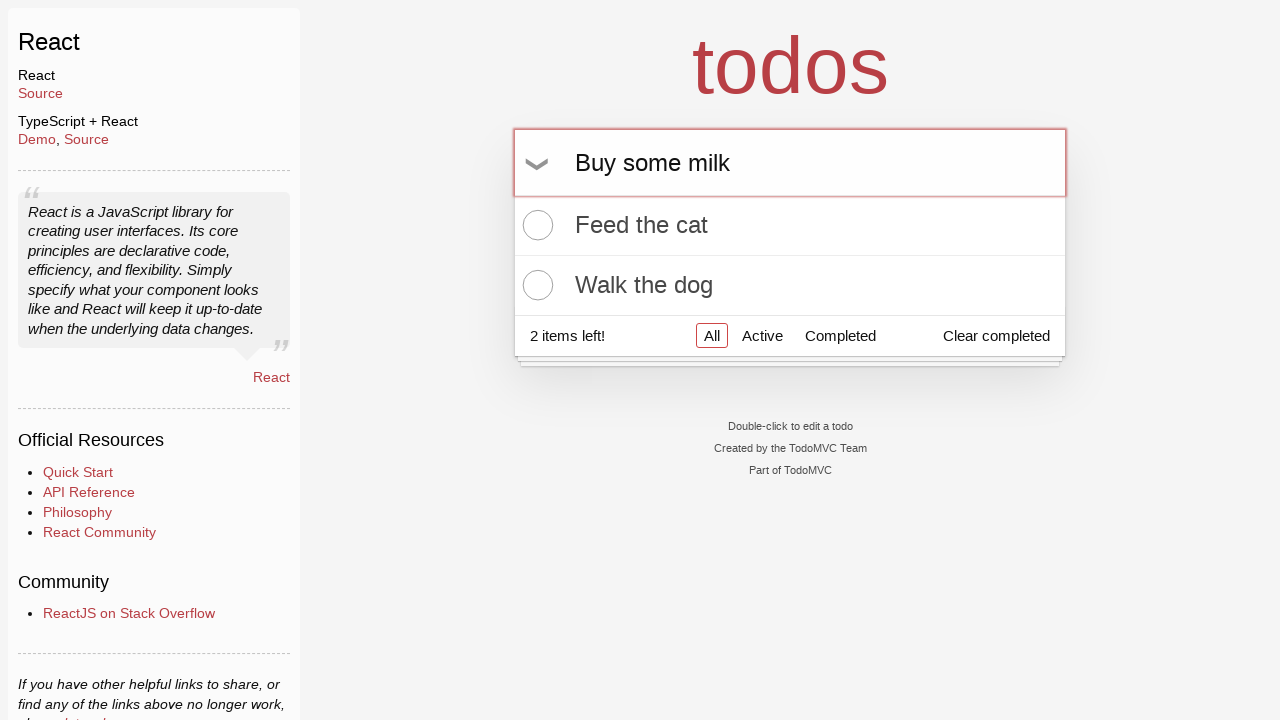

Pressed Enter to add third todo item on .new-todo
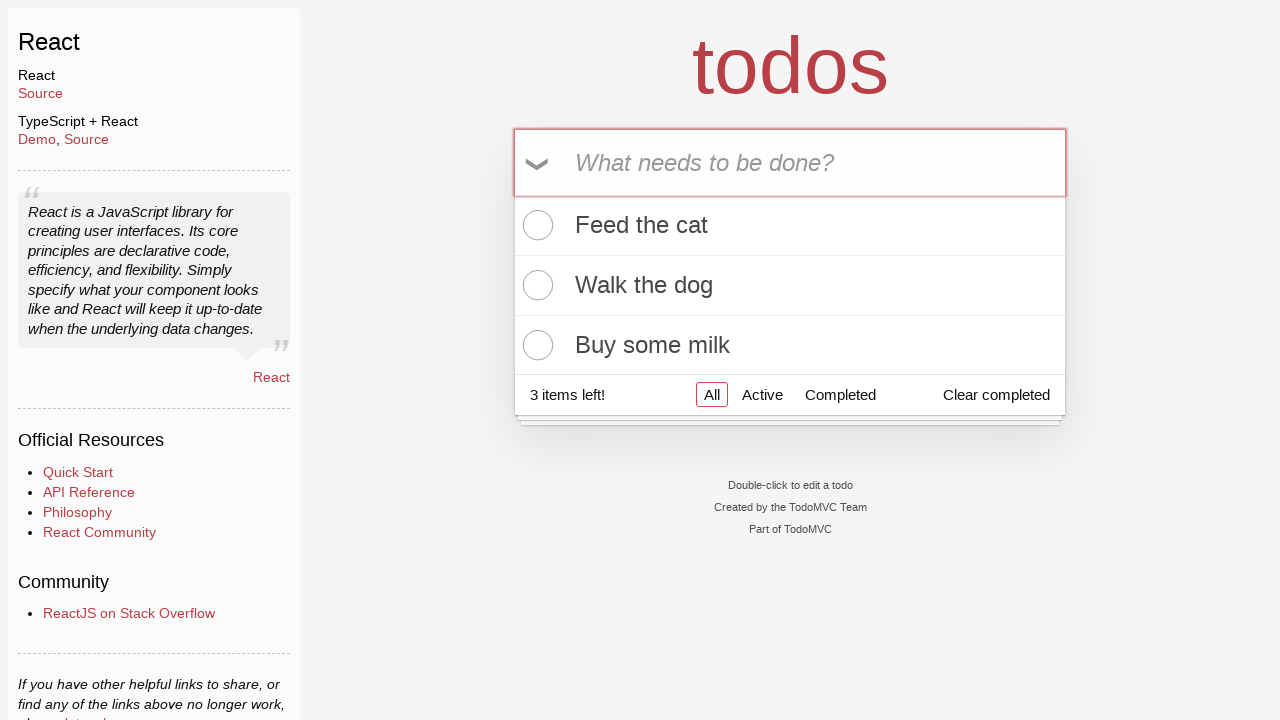

Clicked checkbox to complete 'Walk the dog' item at (535, 285) on li:has-text('Walk the dog') .toggle
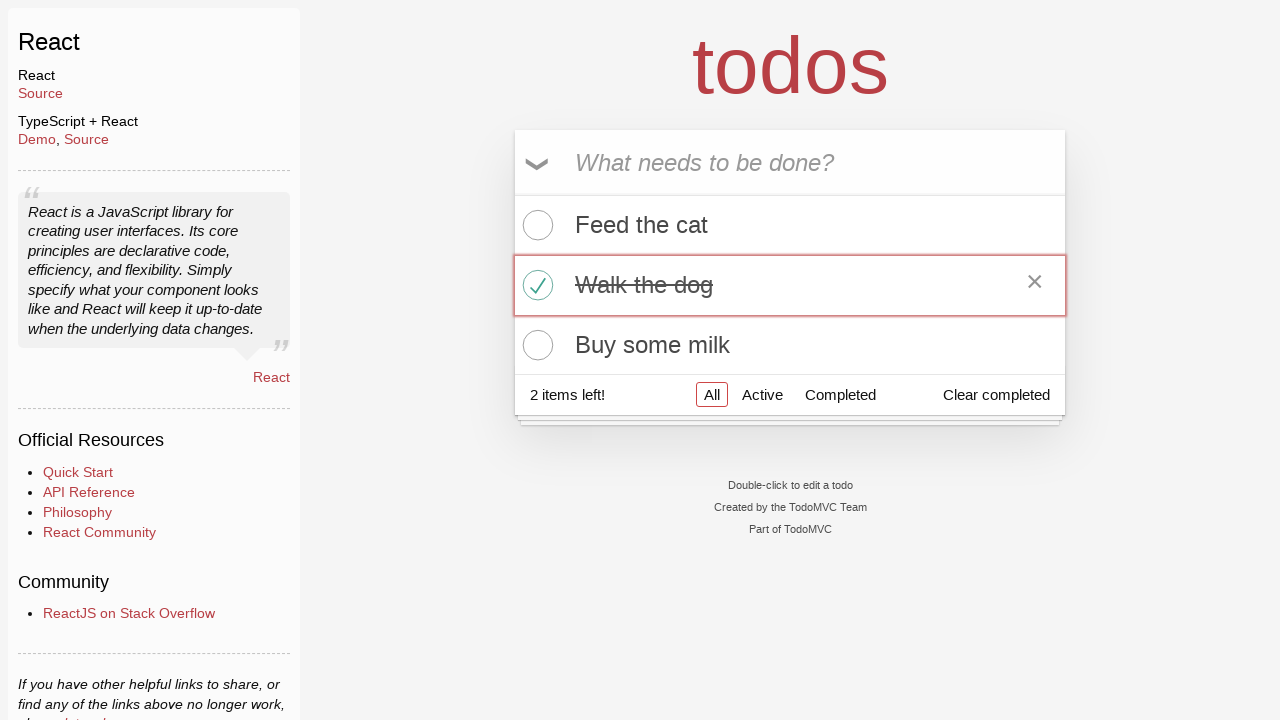

Clicked Completed filter button at (840, 395) on a:has-text('Completed')
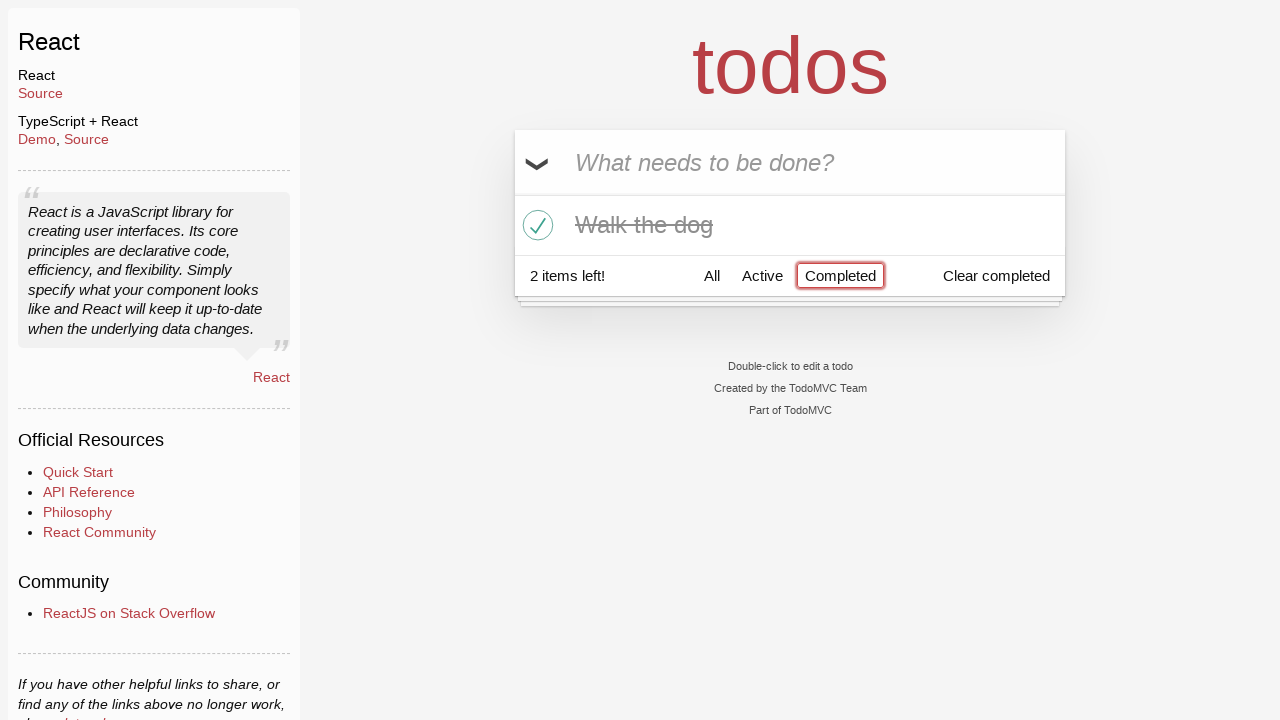

Completed filter applied - only completed items visible
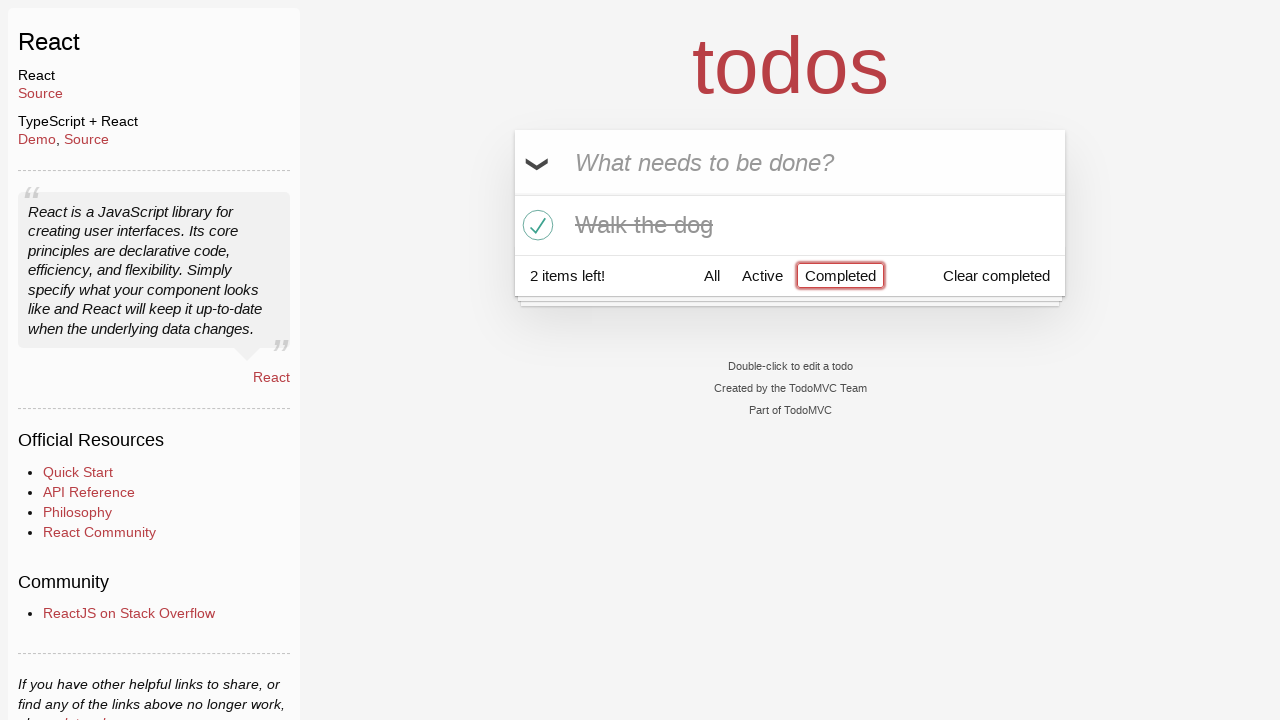

Clicked All filter button to revert from Completed filter at (712, 275) on a:has-text('All')
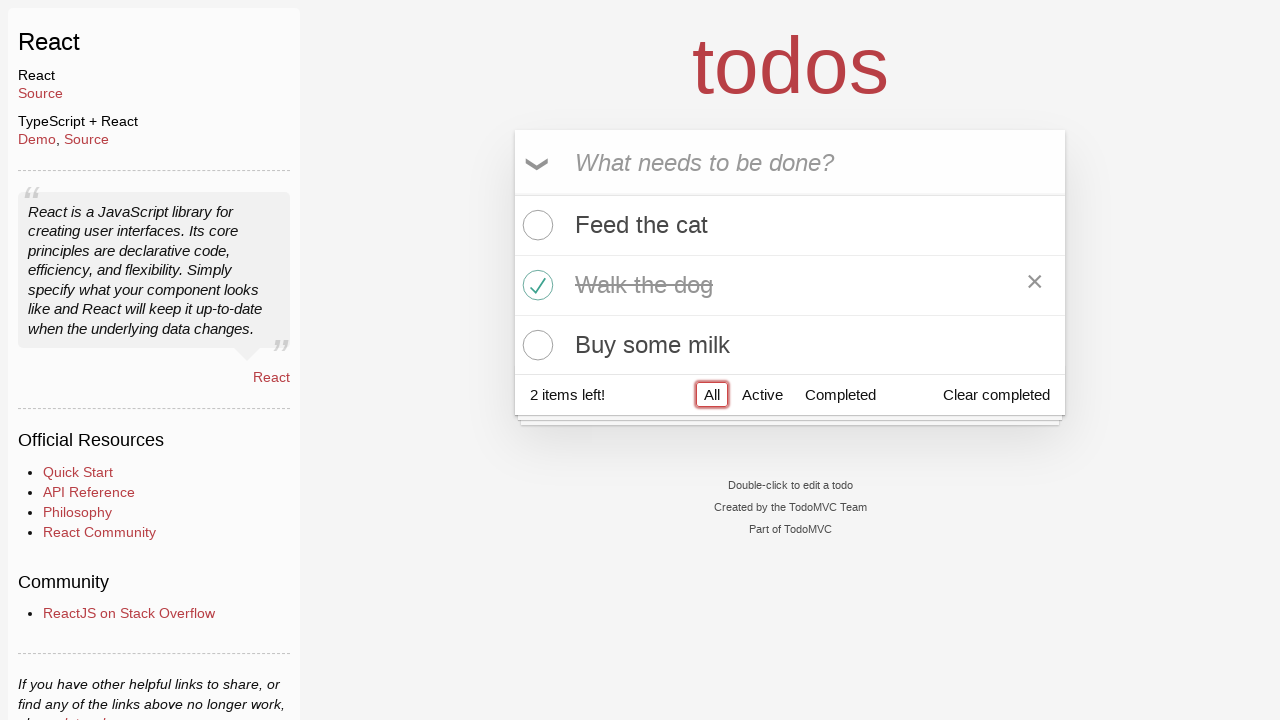

All filter applied - all items now visible again
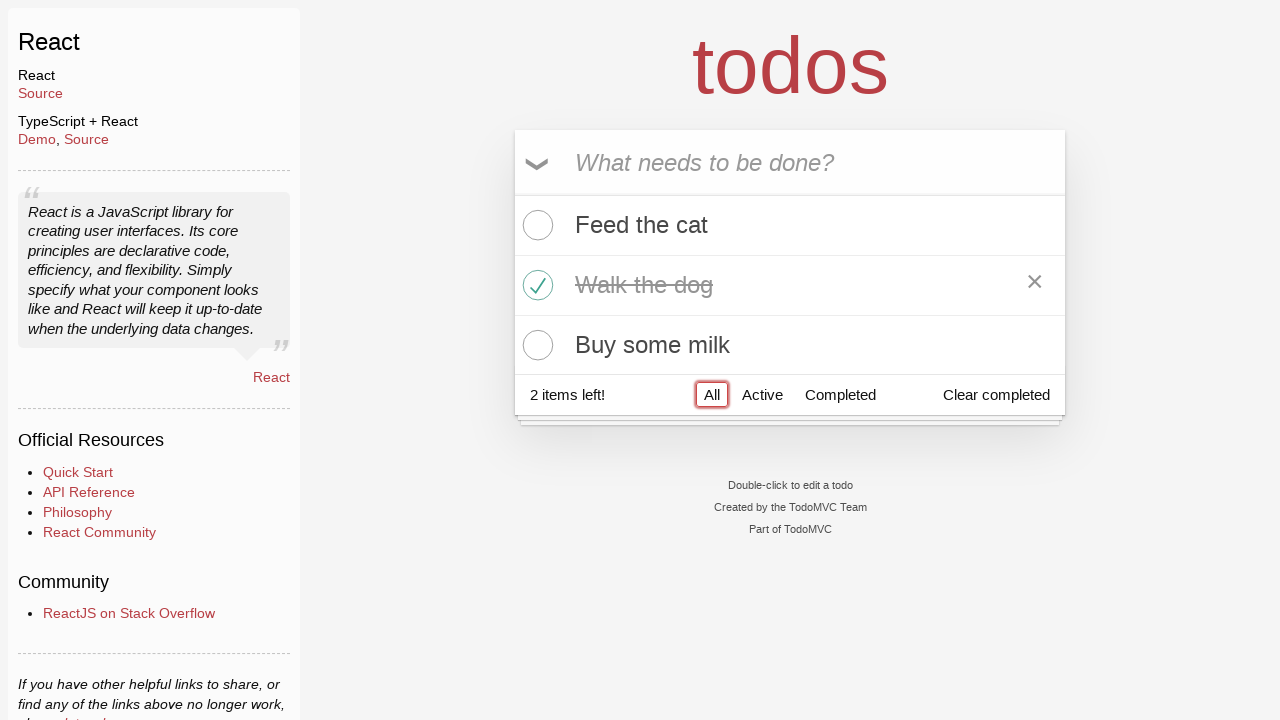

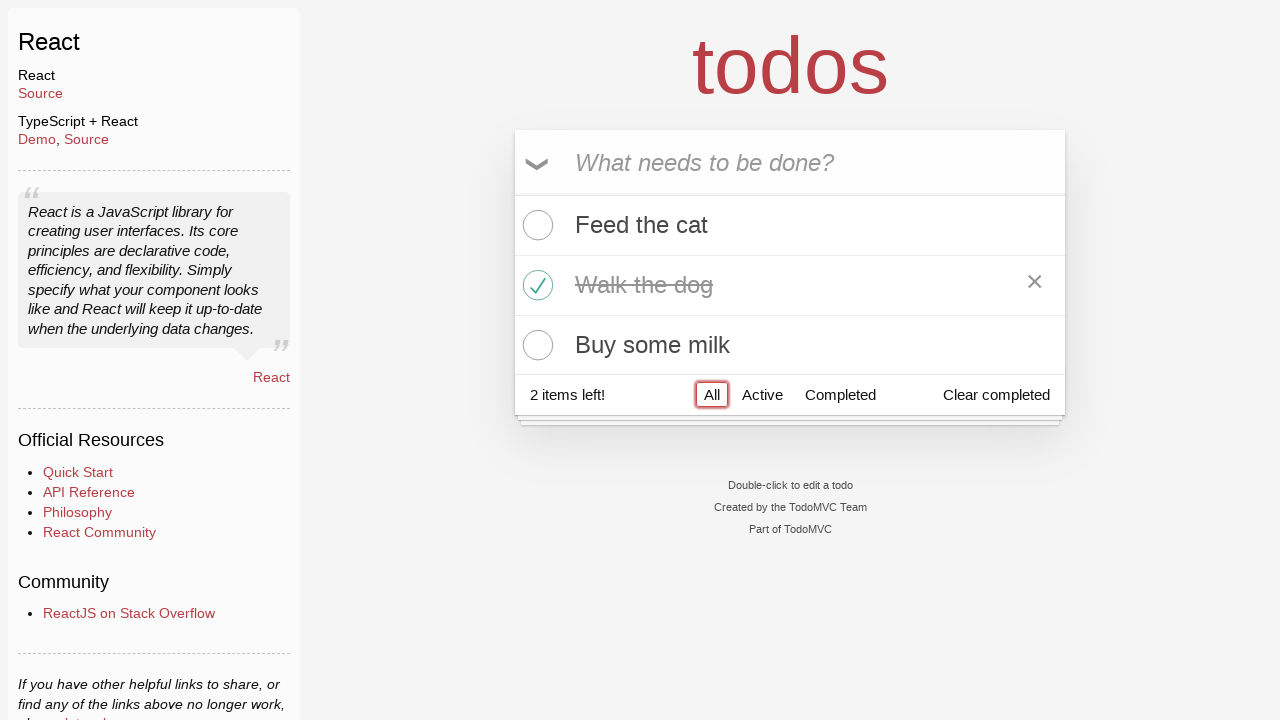